Tests browser navigation and page verification by visiting YouTube and Test Otomasyonu websites, performing navigation actions (back, forward, refresh), and verifying page titles and URLs

Starting URL: https://www.youtube.com

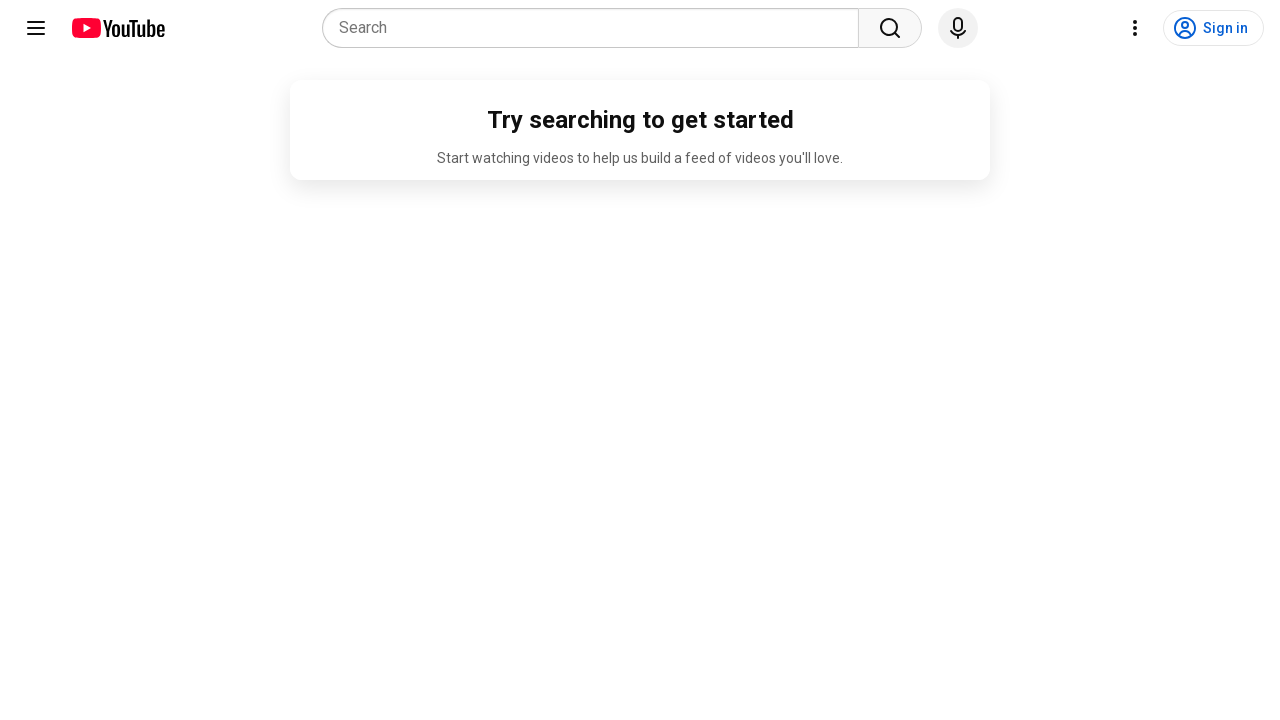

Retrieved YouTube page title
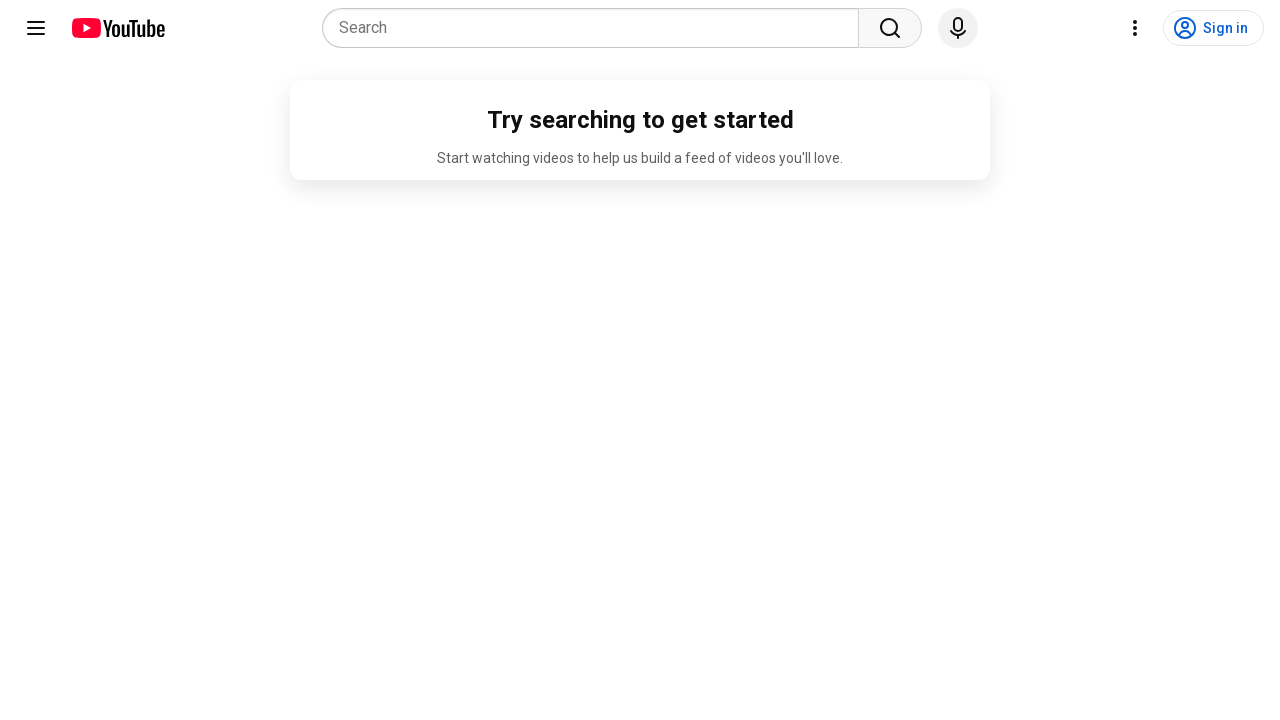

Retrieved YouTube page URL
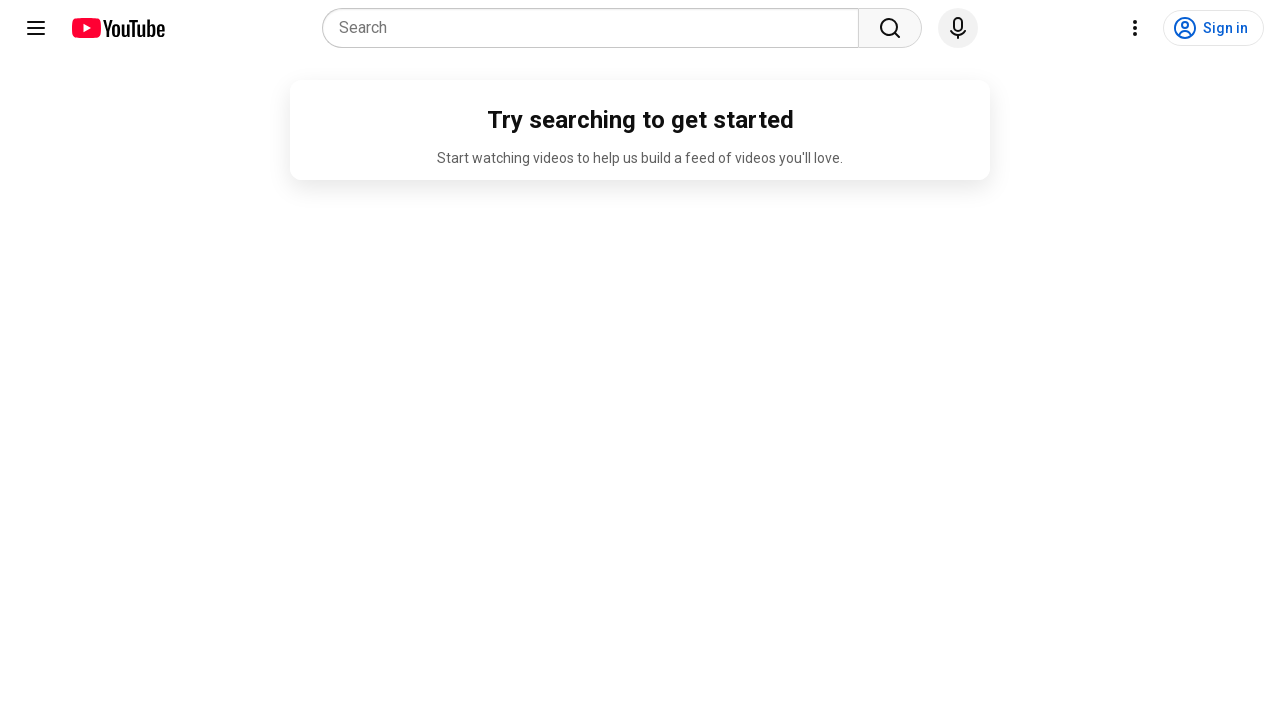

Navigated to Test Otomasyonu website
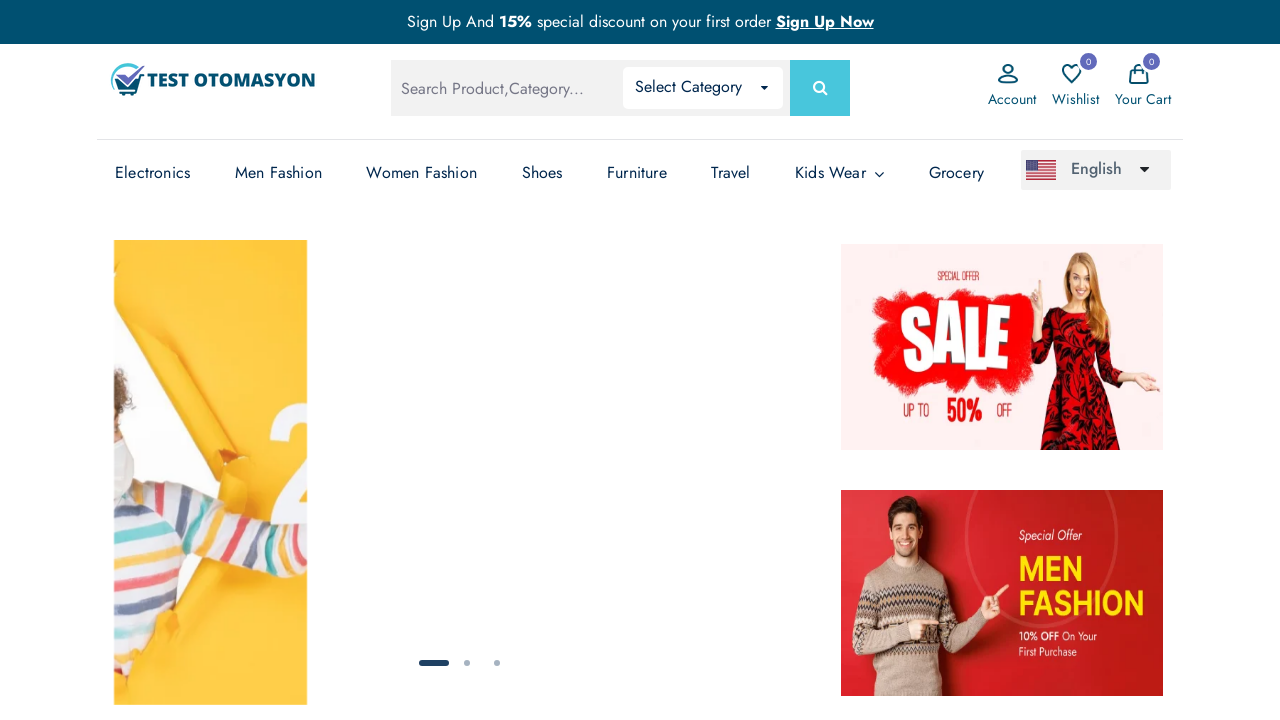

Waited for Test Otomasyonu page to load (networkidle)
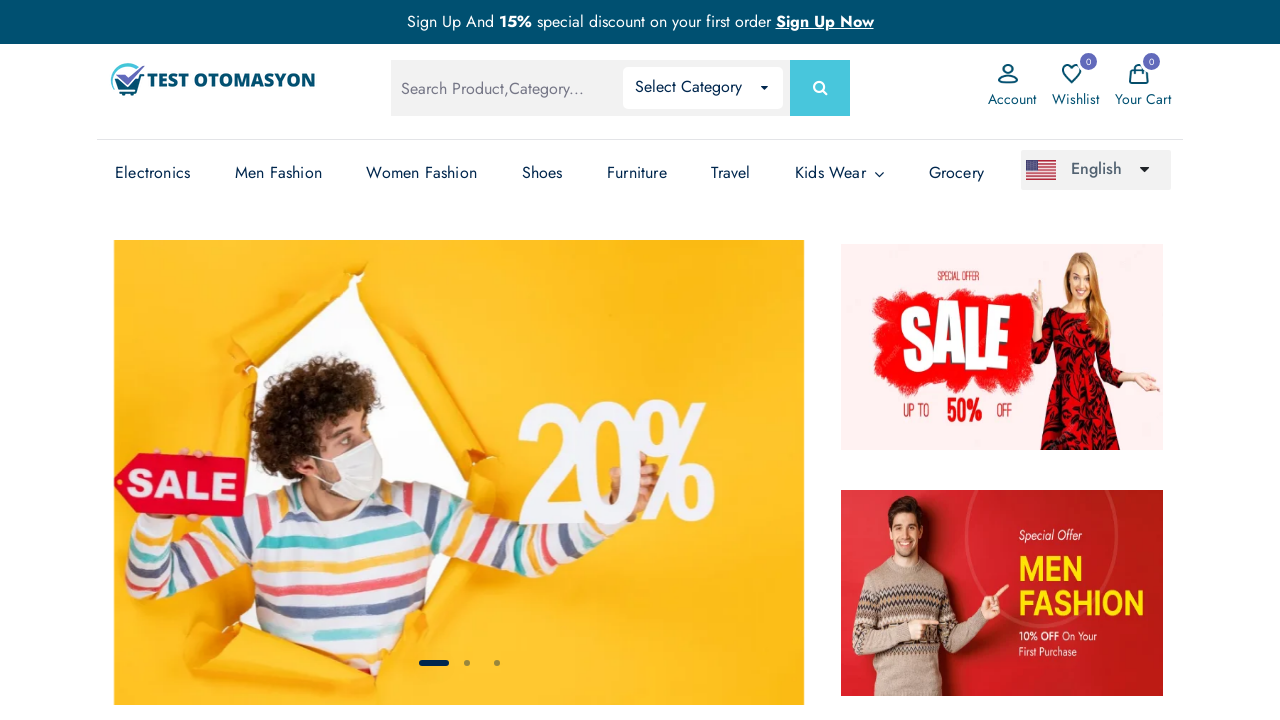

Navigated back to YouTube
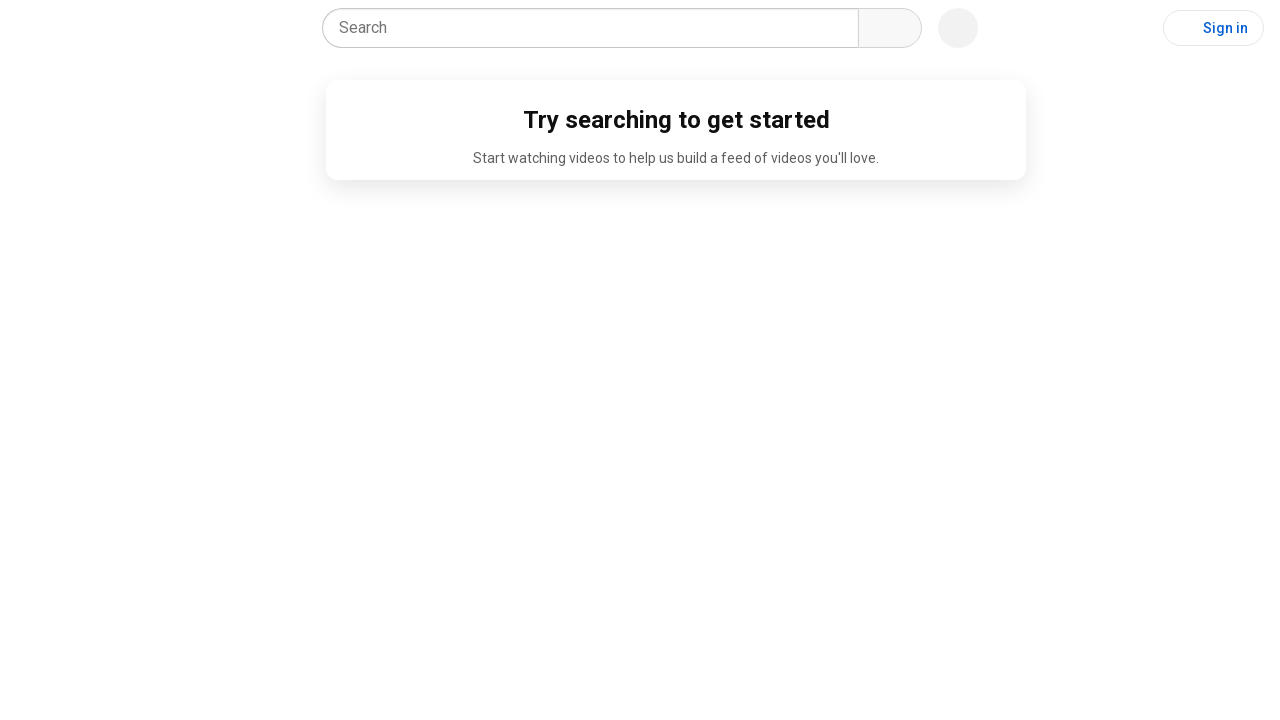

Waited for YouTube page to load after navigation back (networkidle)
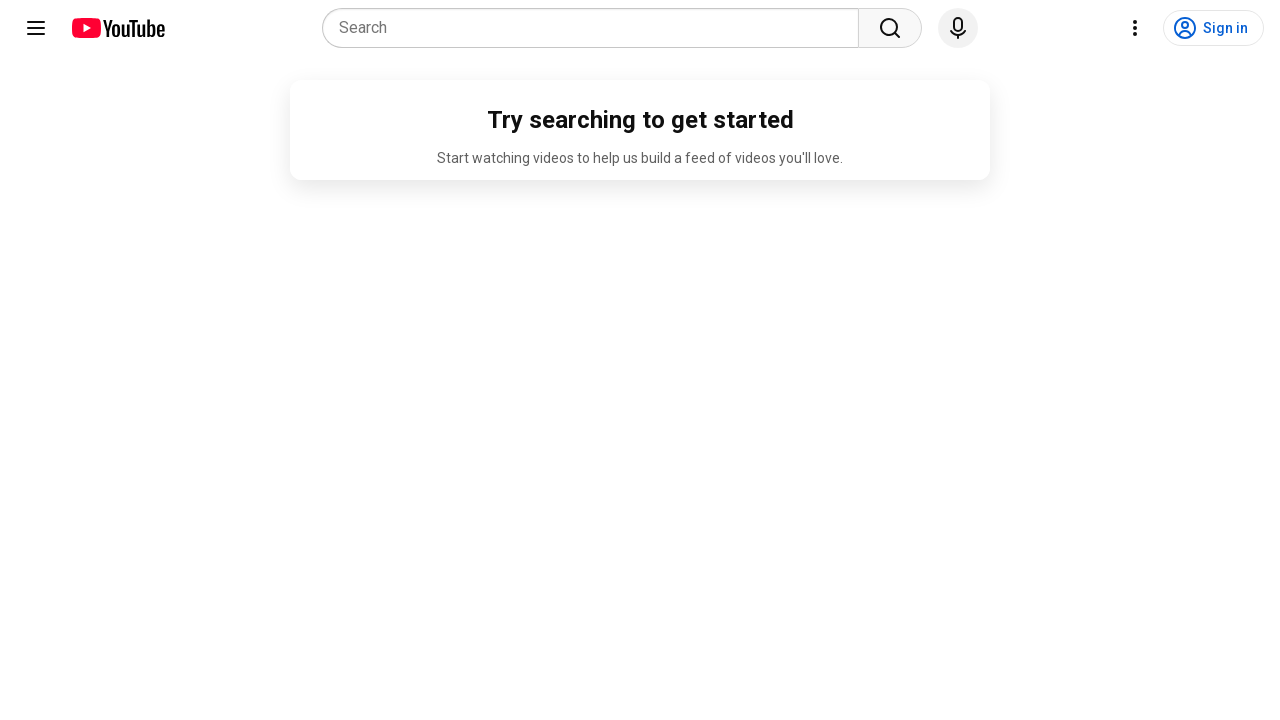

Refreshed the YouTube page
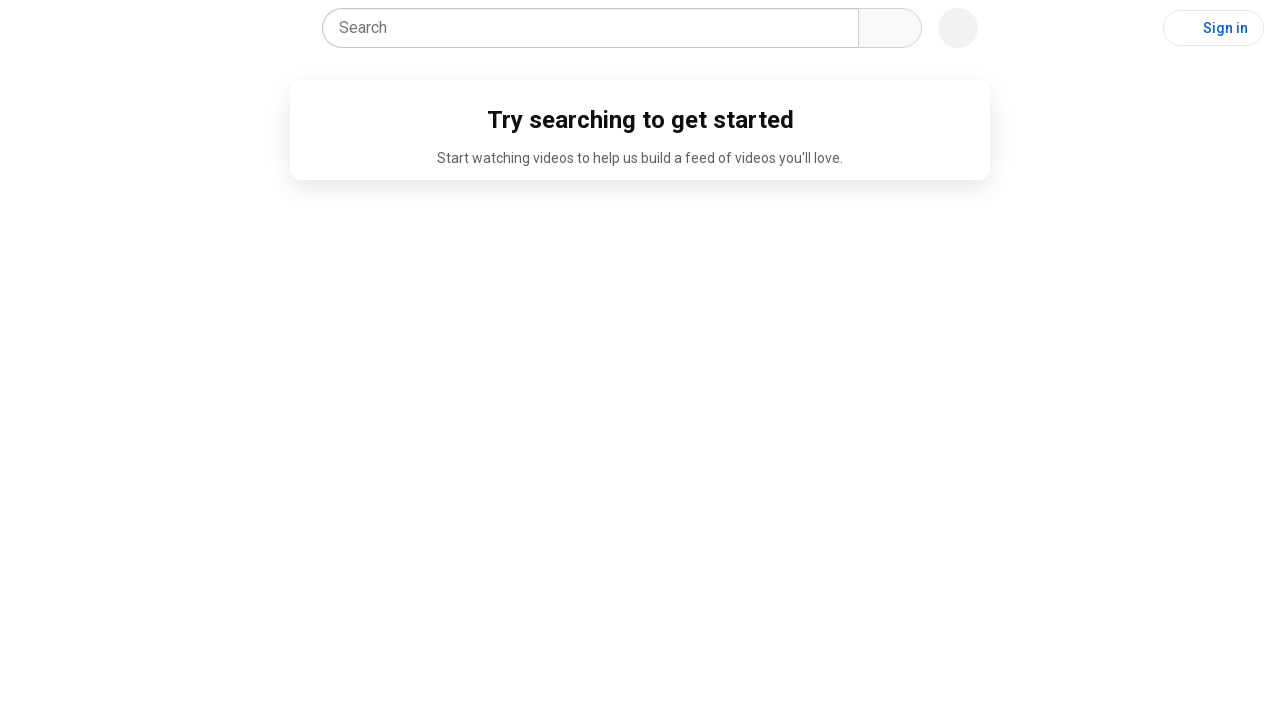

Waited for YouTube page to load after refresh (networkidle)
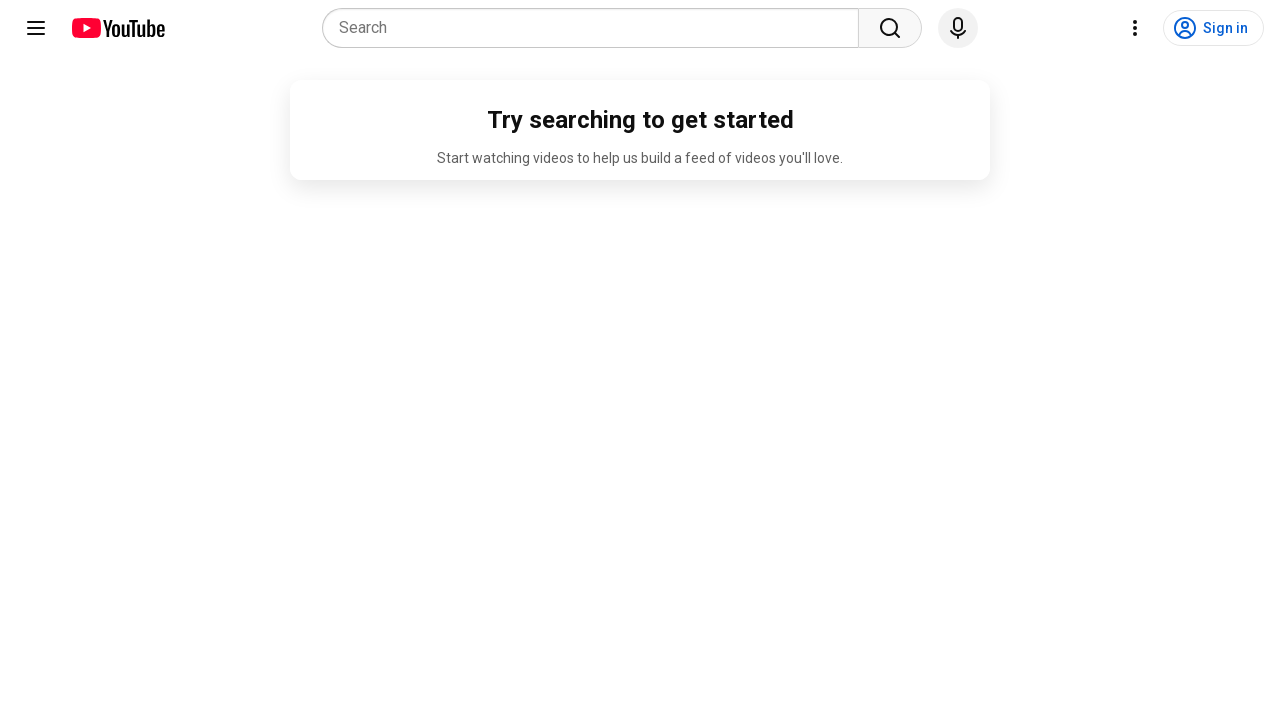

Navigated forward to Test Otomasyonu
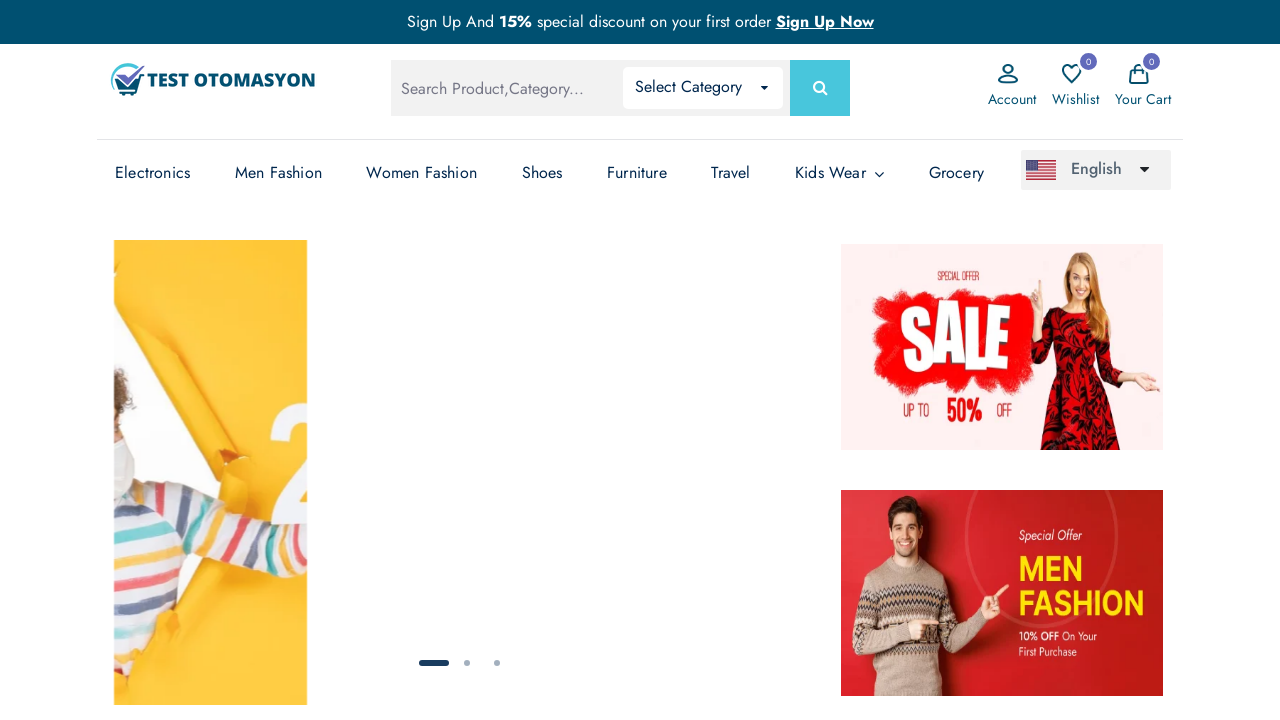

Waited for Test Otomasyonu page to load after navigation forward (networkidle)
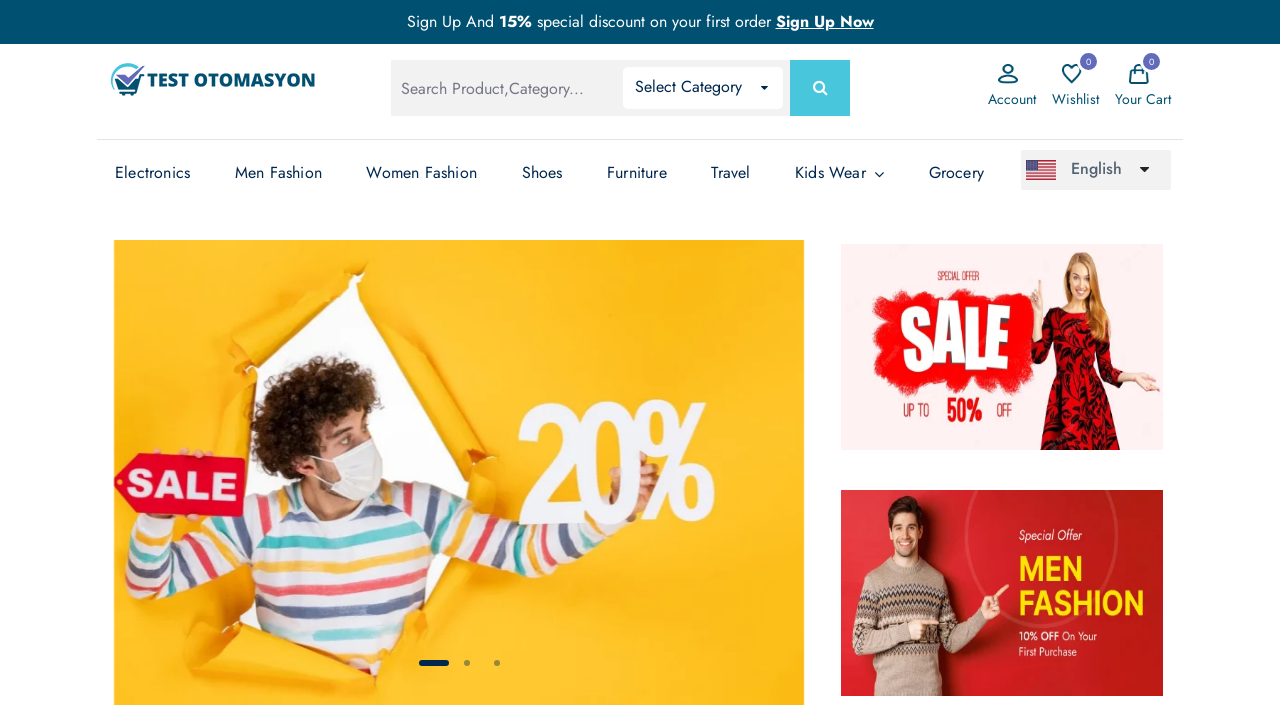

Set viewport size to 1920x1080
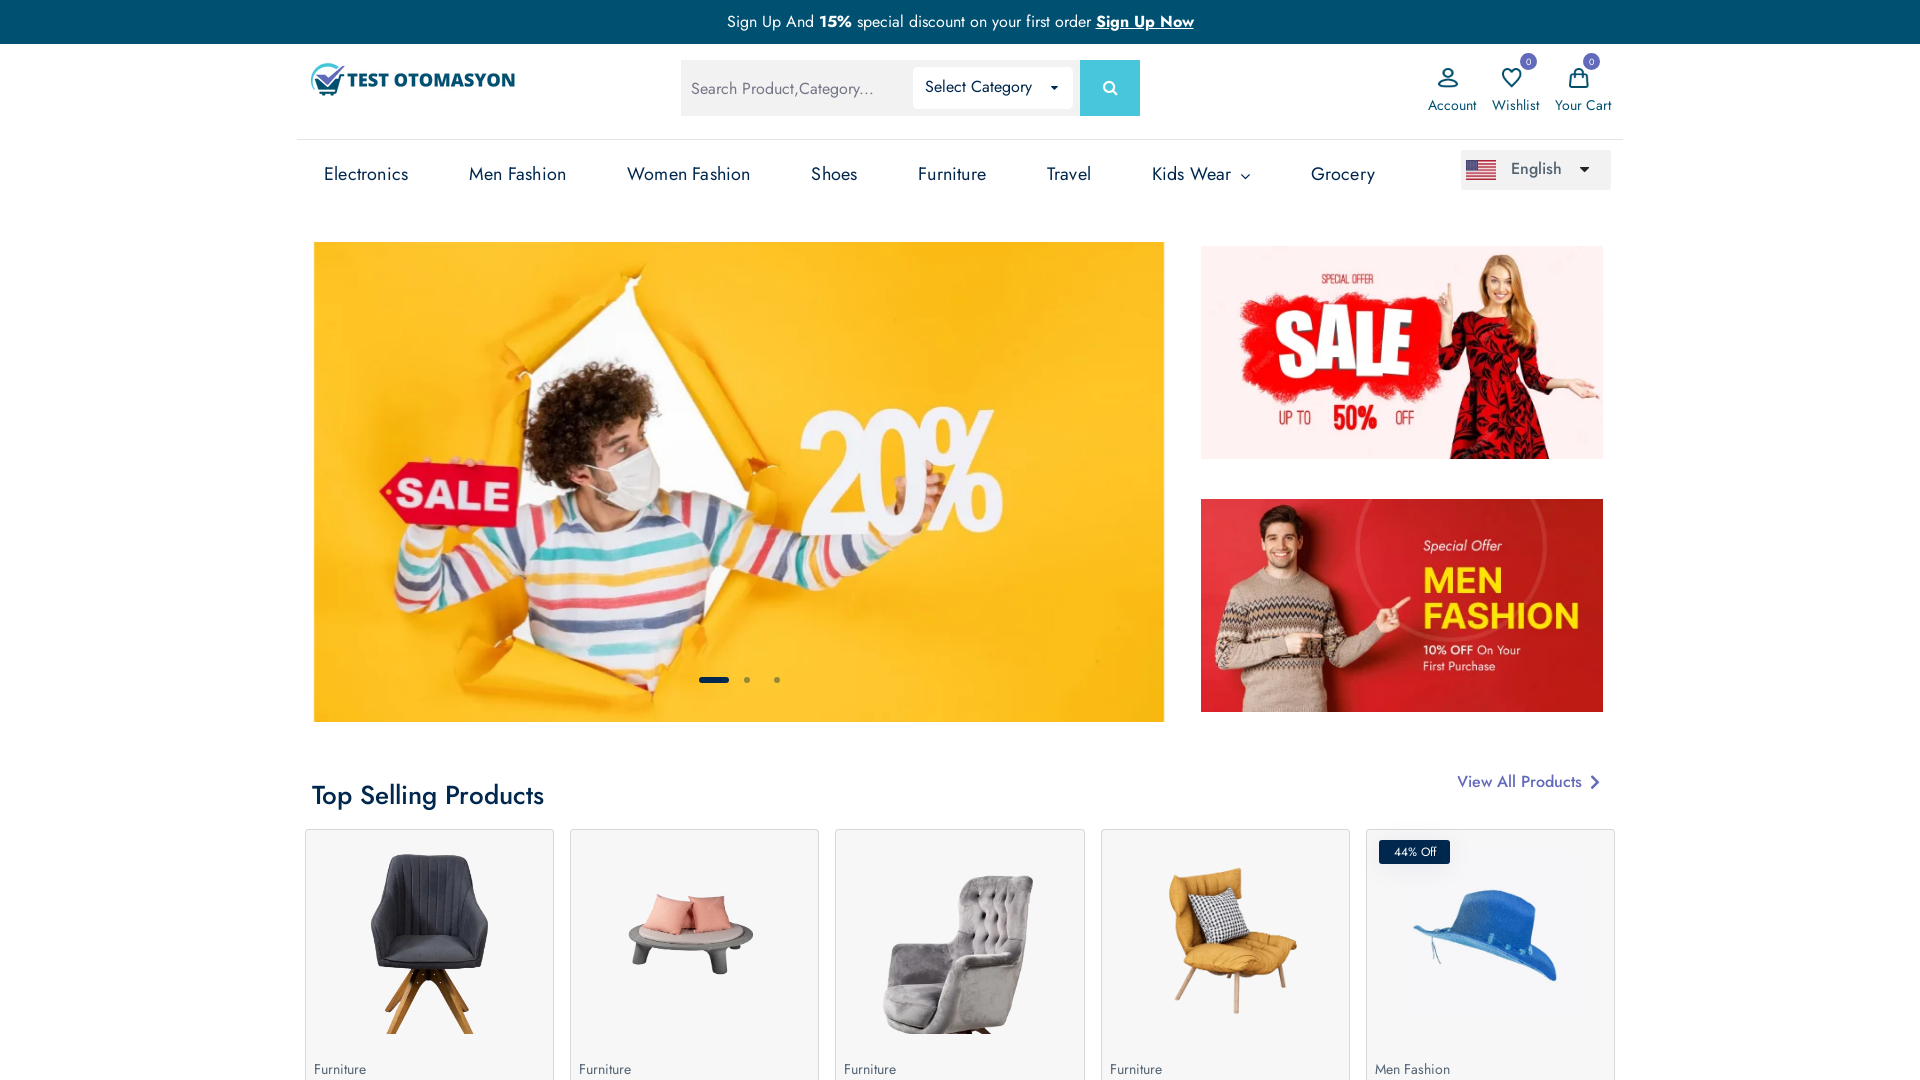

Retrieved Test Otomasyonu page title
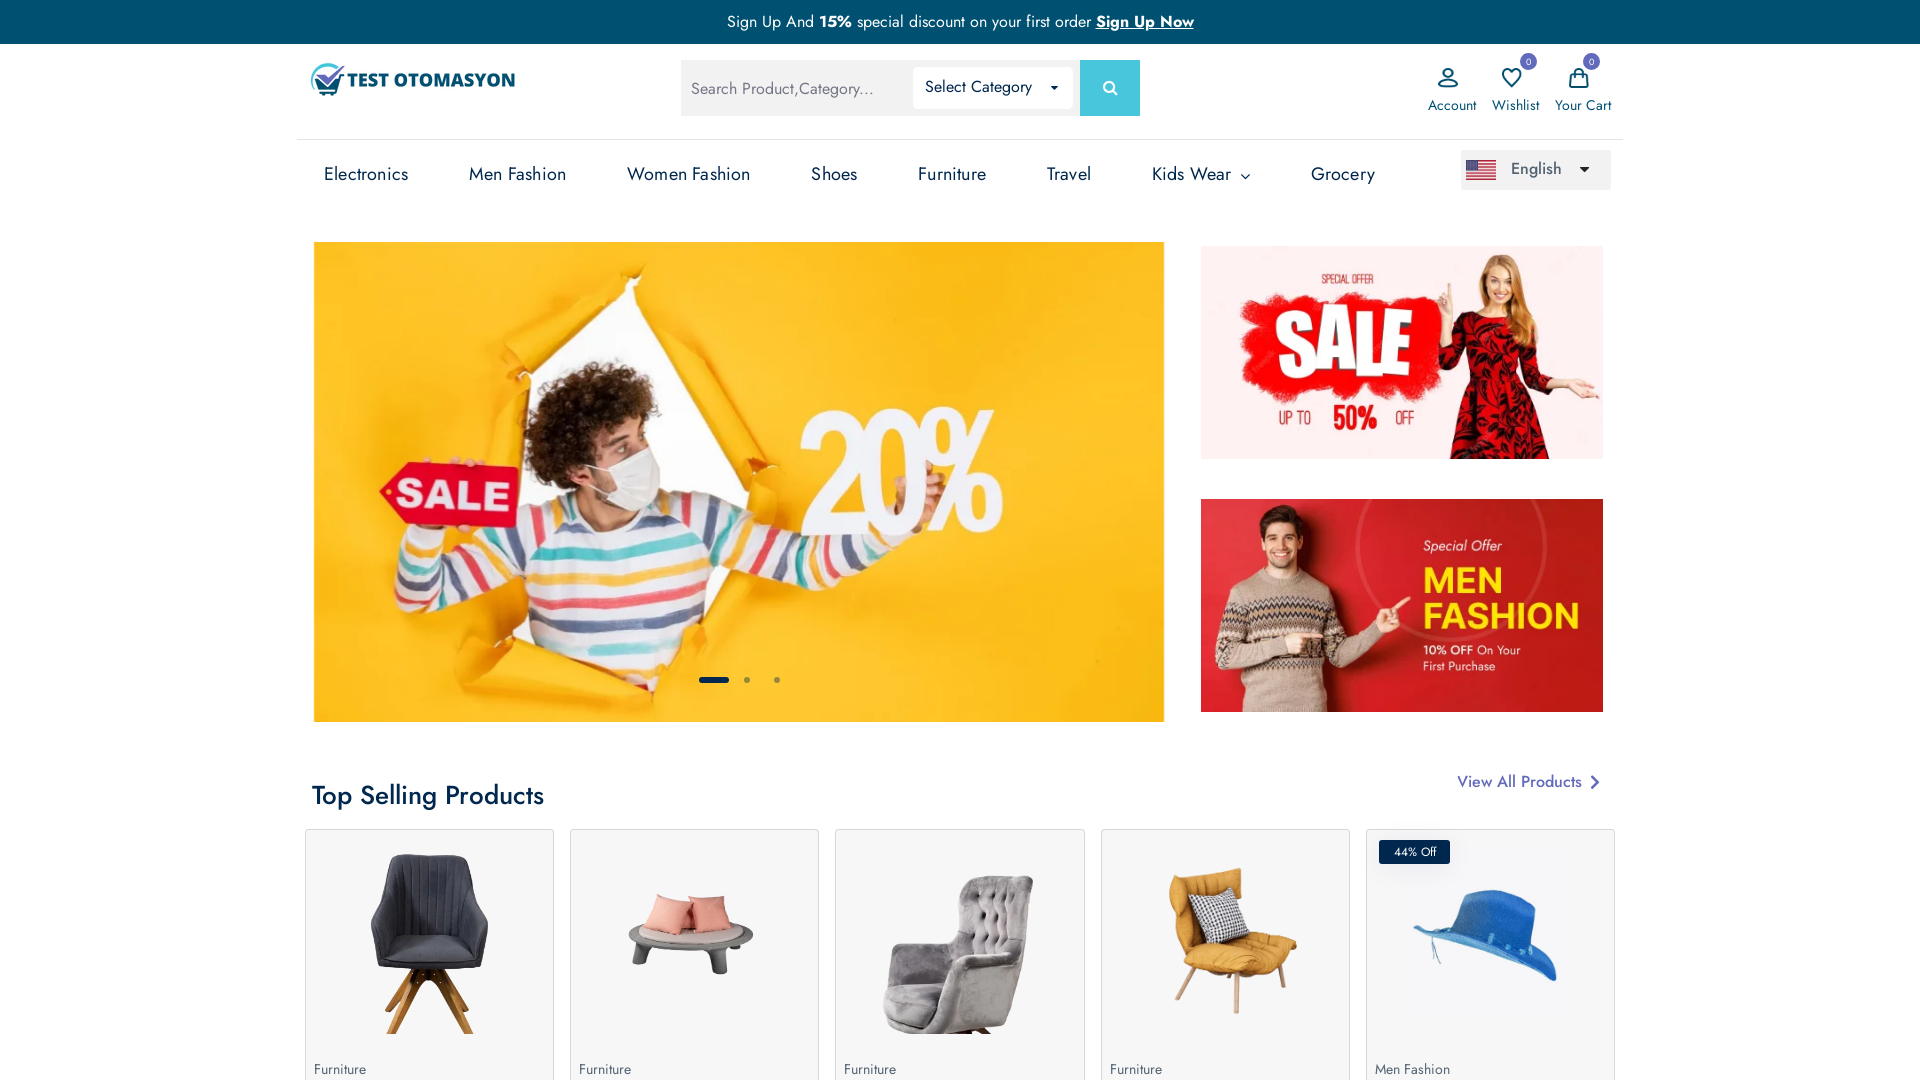

Retrieved Test Otomasyonu page URL
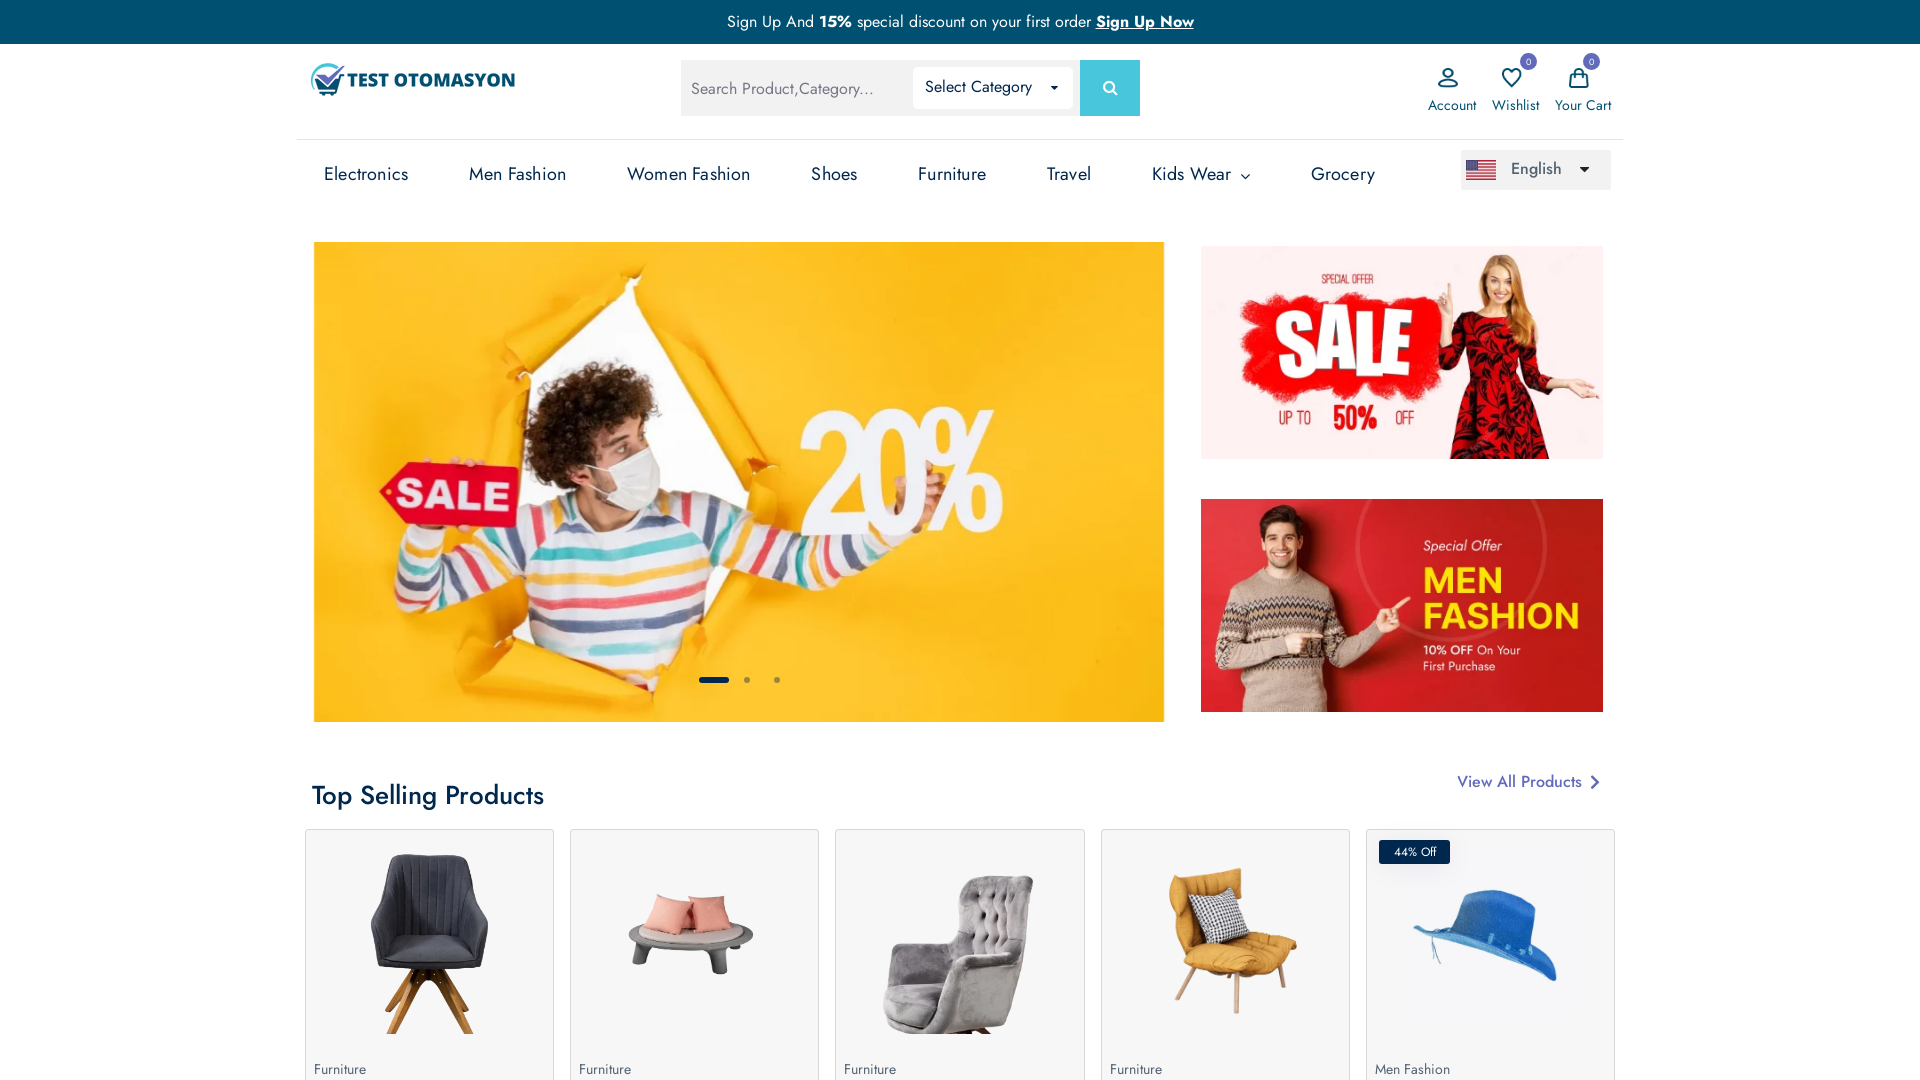

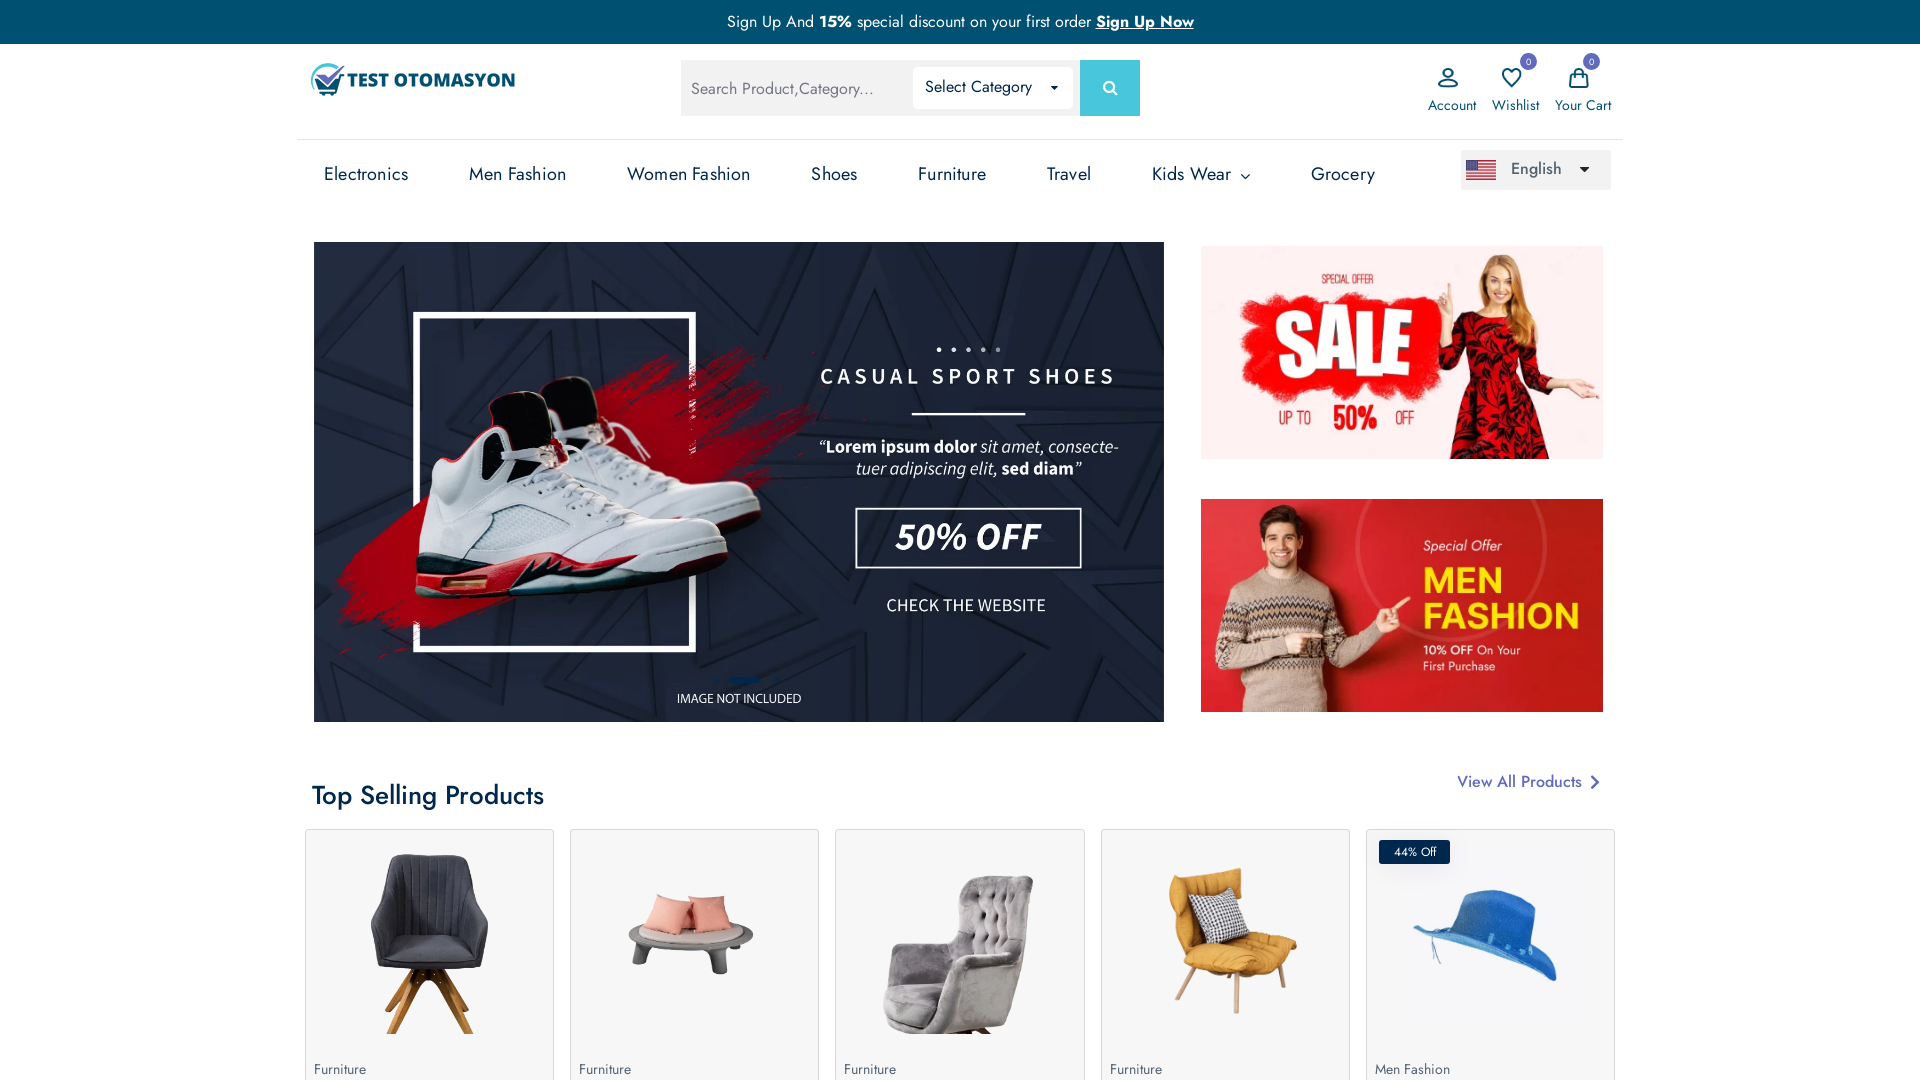